Navigates to jQuery UI demos, clicks Autocomplete link in Widgets section, types 'a' in the Tags field, selects 'Asp' option using keyboard navigation, and verifies the Tags field contains 'Asp'

Starting URL: https://jqueryui.com/demos

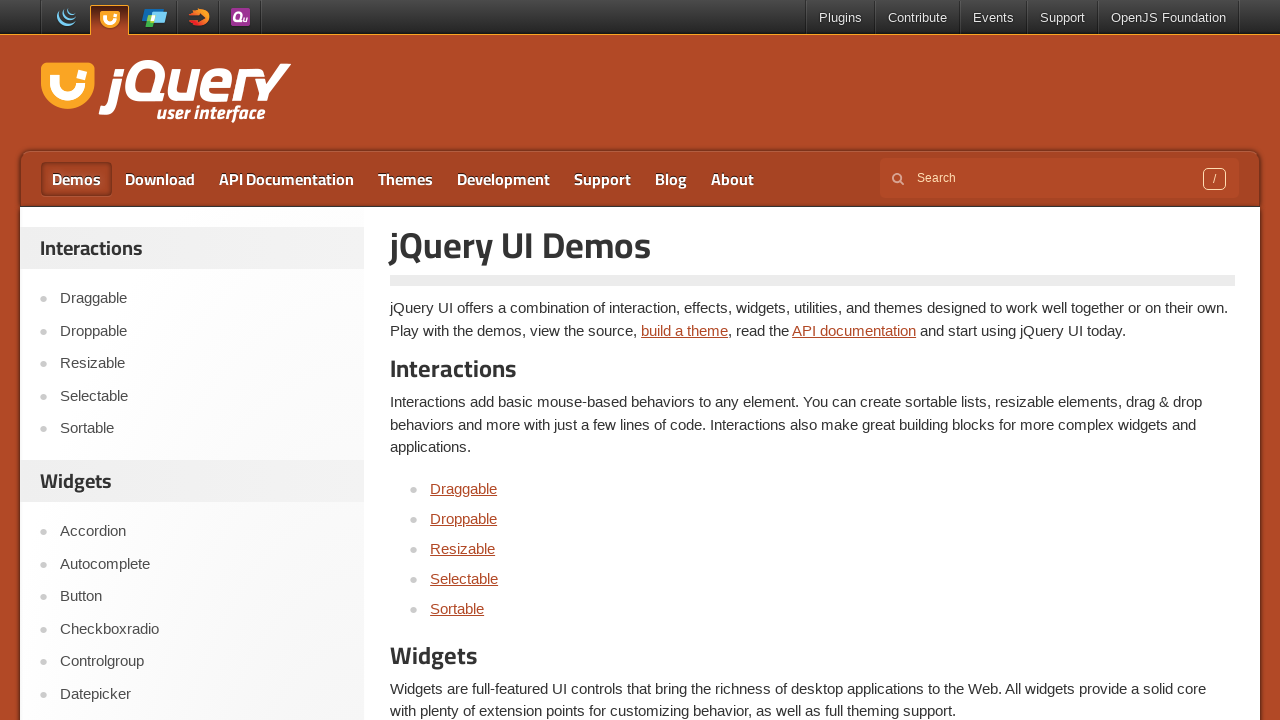

Clicked Autocomplete link in Widgets section at (475, 360) on a:has-text('Autocomplete')
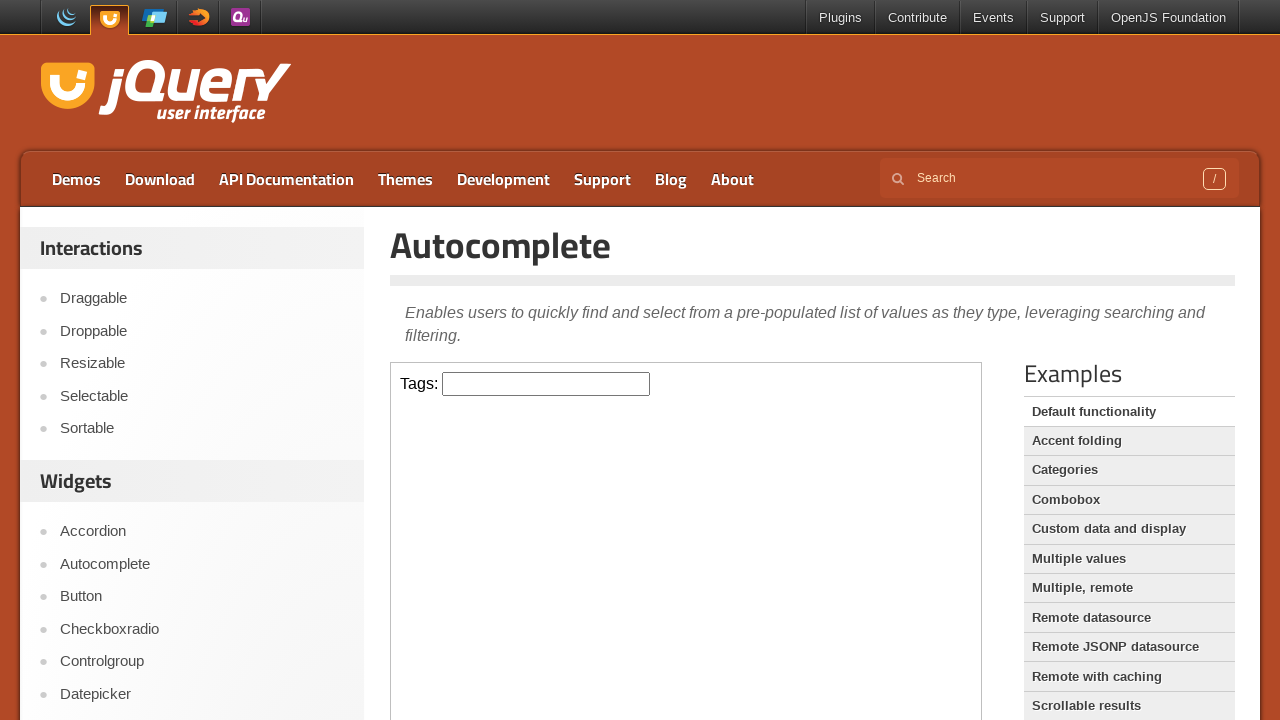

Demo iframe loaded
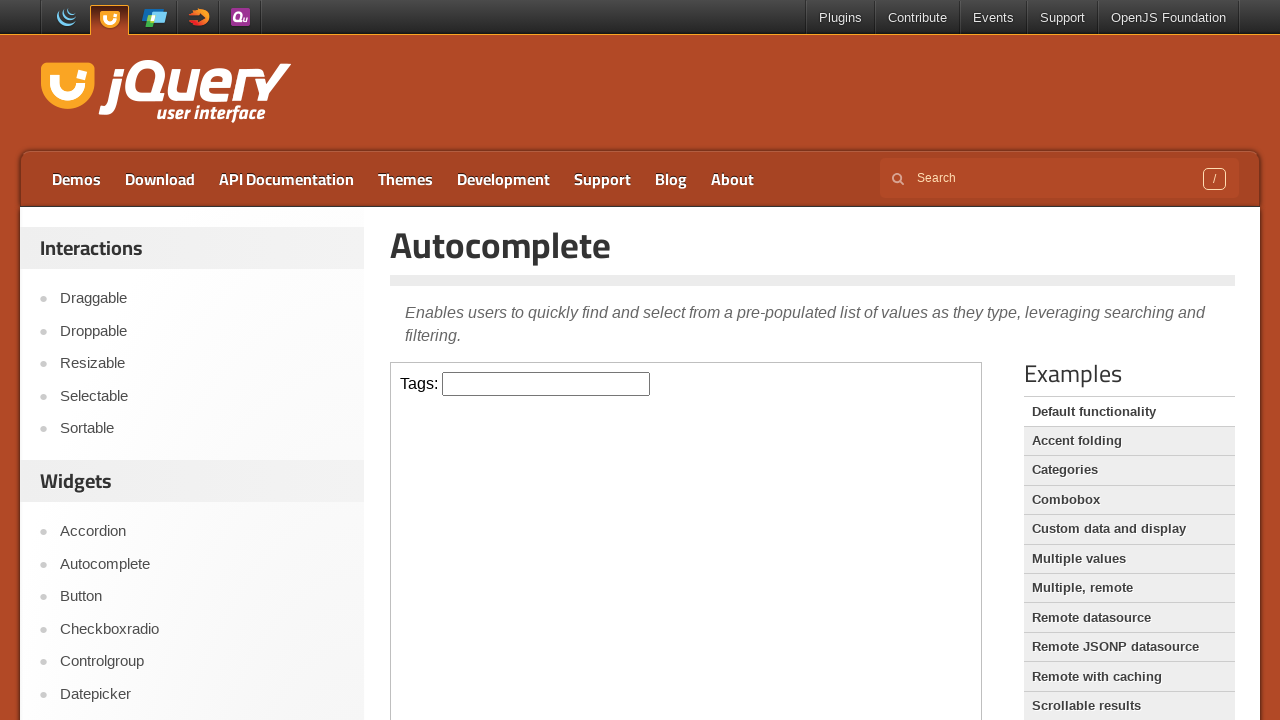

Switched to demo iframe
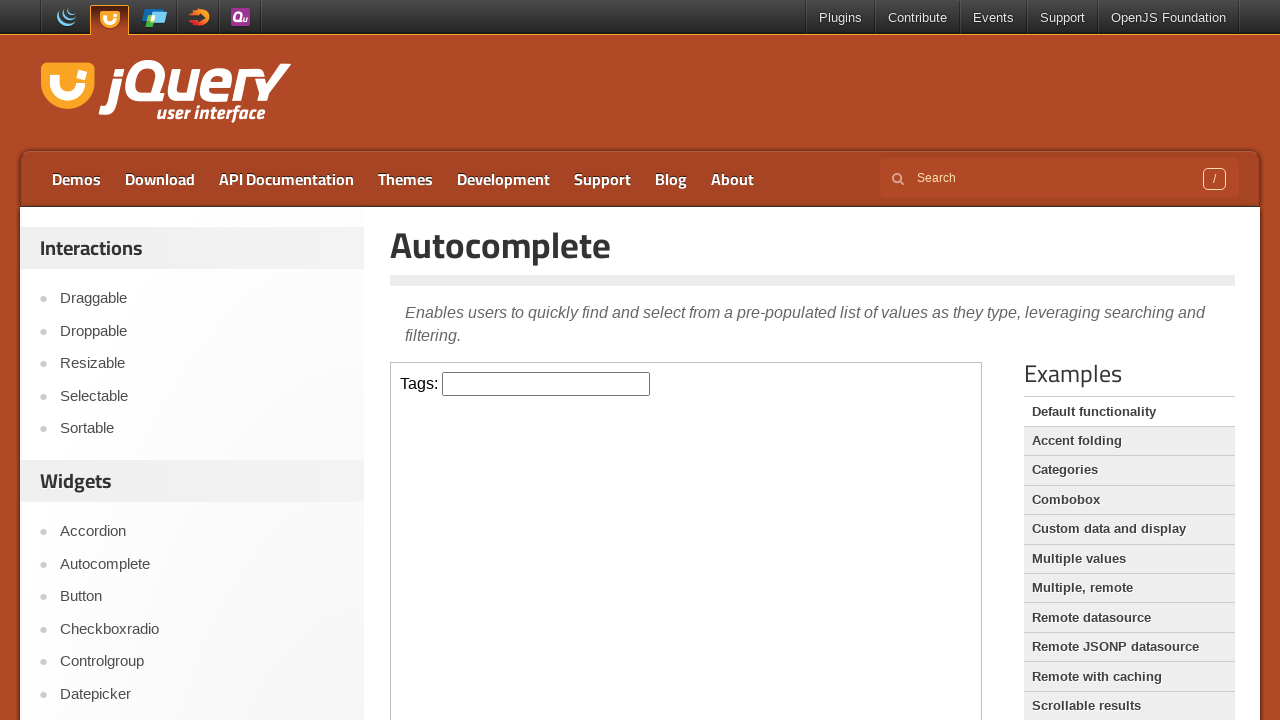

Clicked Tags field at (546, 384) on iframe.demo-frame >> internal:control=enter-frame >> #tags
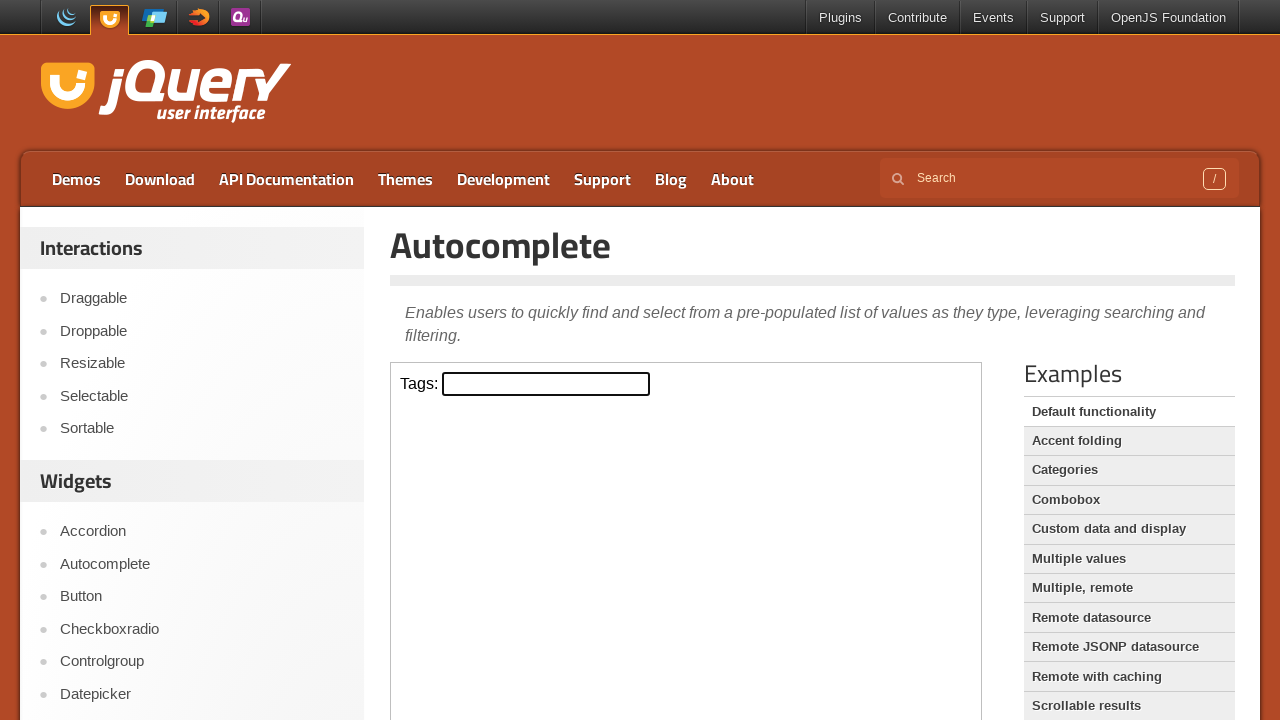

Typed 'a' in Tags field to trigger autocomplete on iframe.demo-frame >> internal:control=enter-frame >> #tags
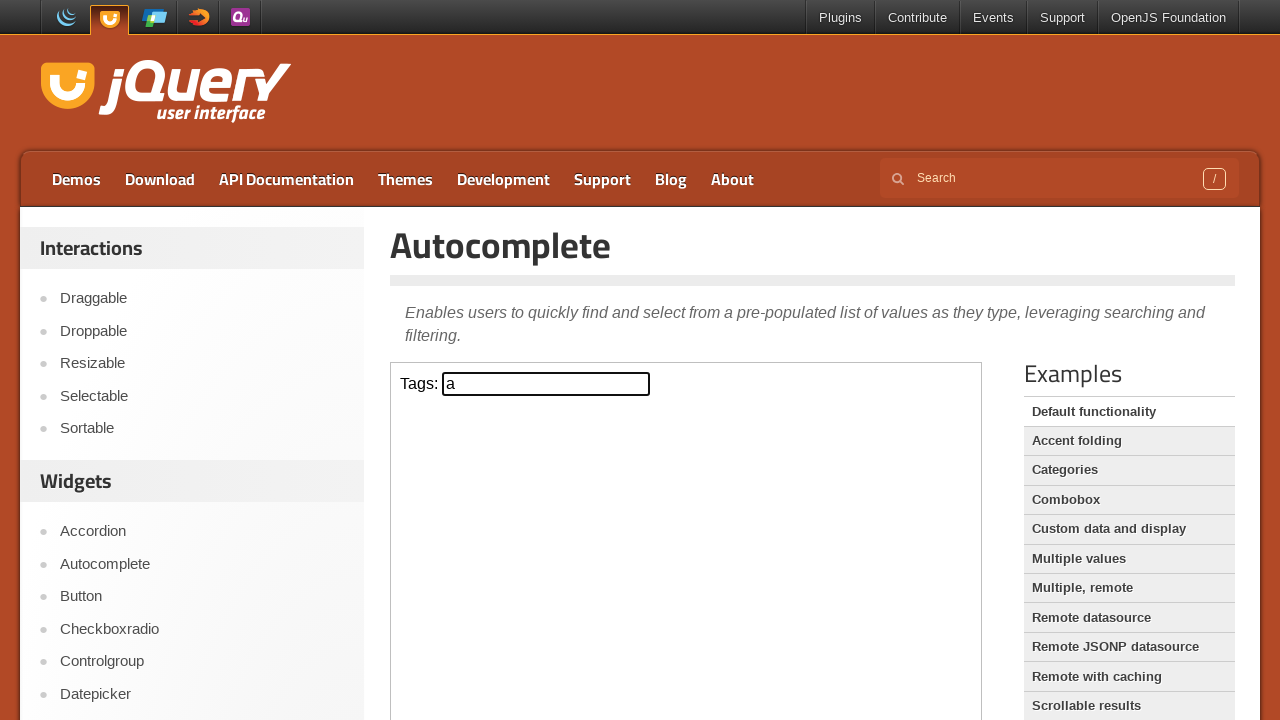

Waited for autocomplete dropdown to appear
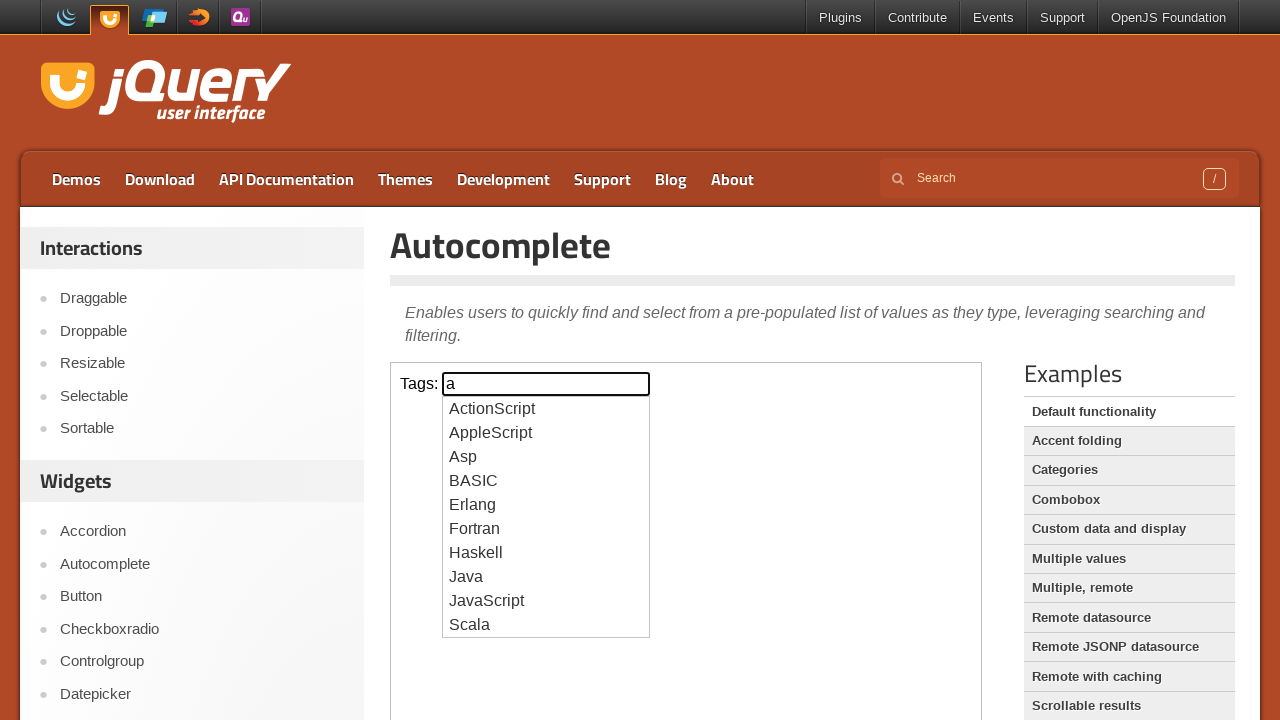

Pressed ArrowDown to navigate to Asp option on iframe.demo-frame >> internal:control=enter-frame >> #tags
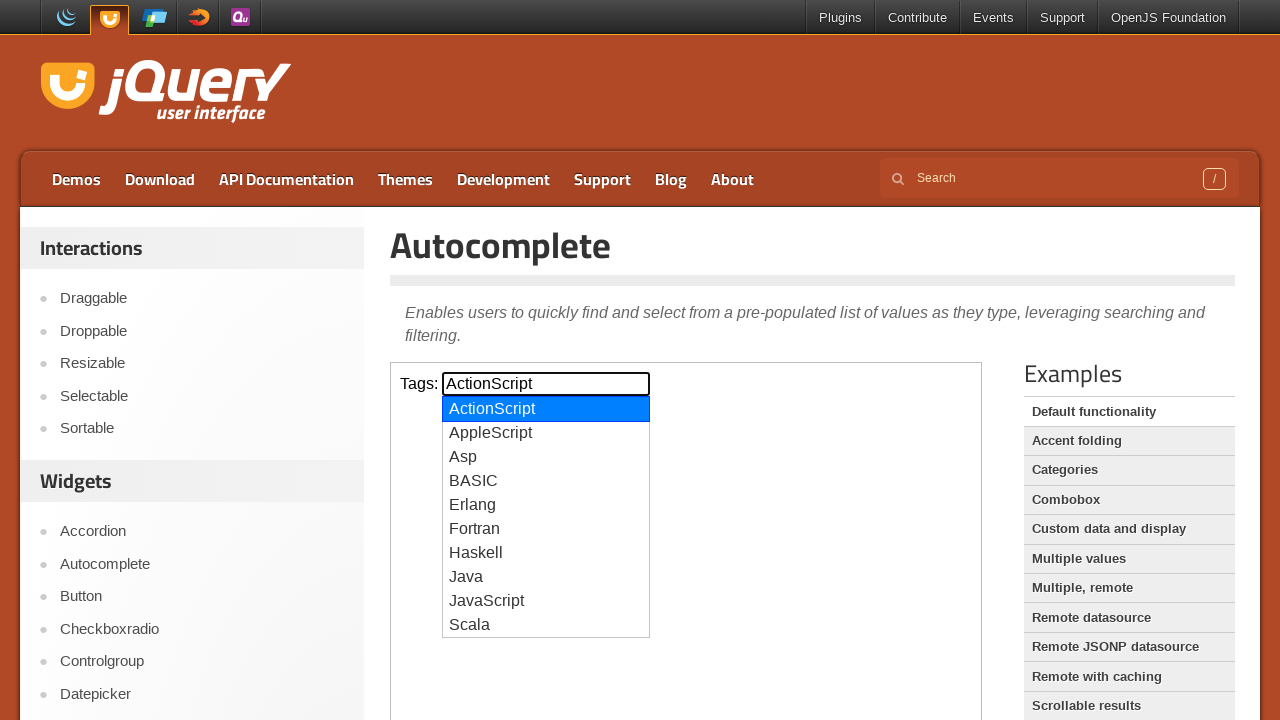

Pressed Enter to select Asp option on iframe.demo-frame >> internal:control=enter-frame >> #tags
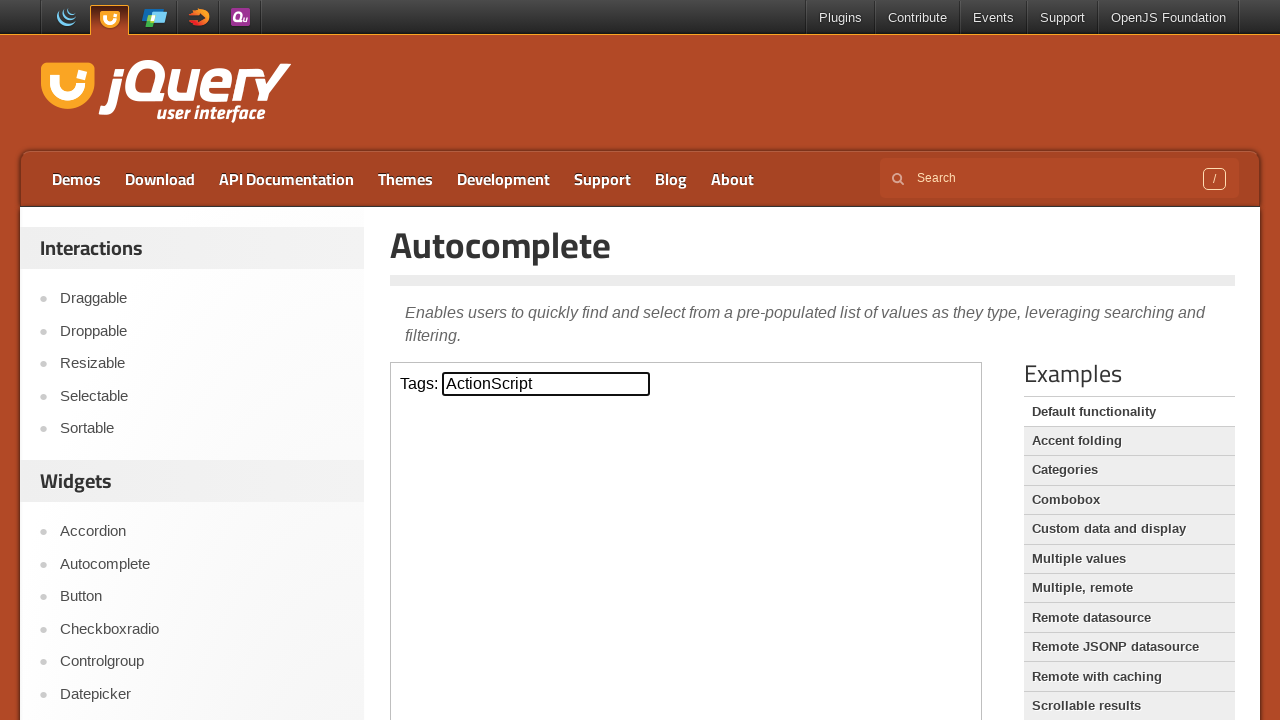

Verified Tags field is ready and contains selected value
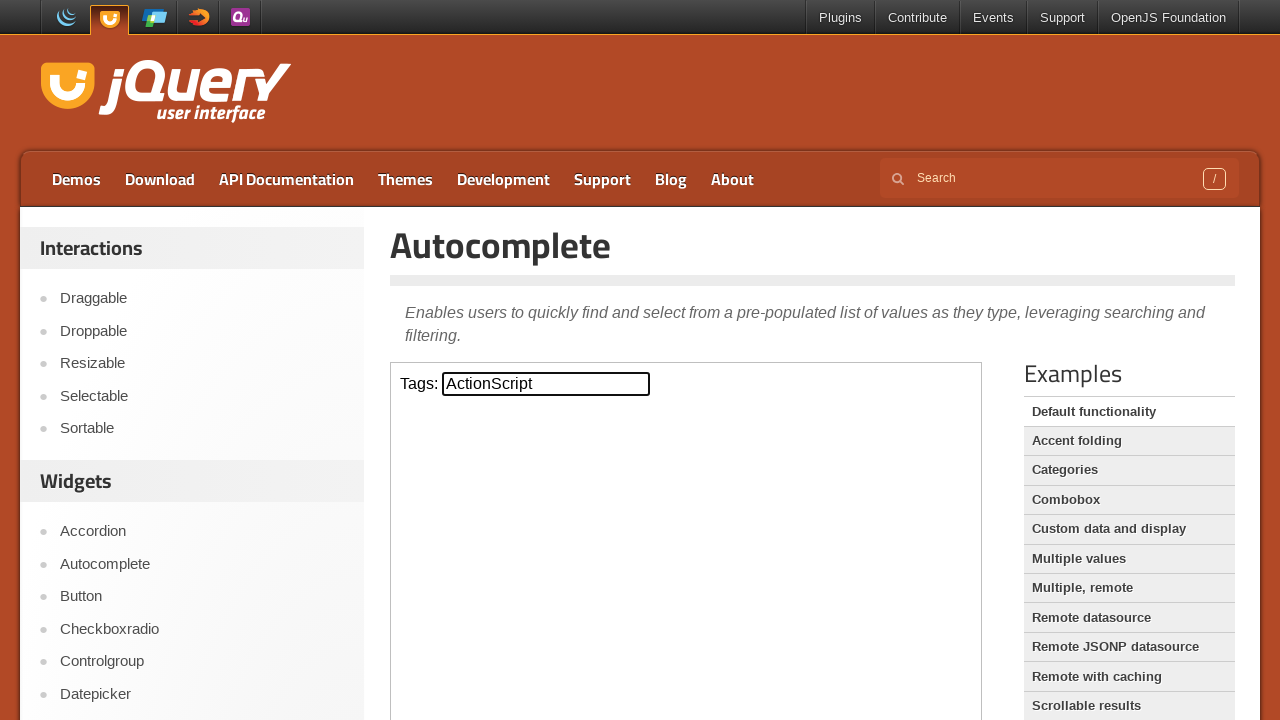

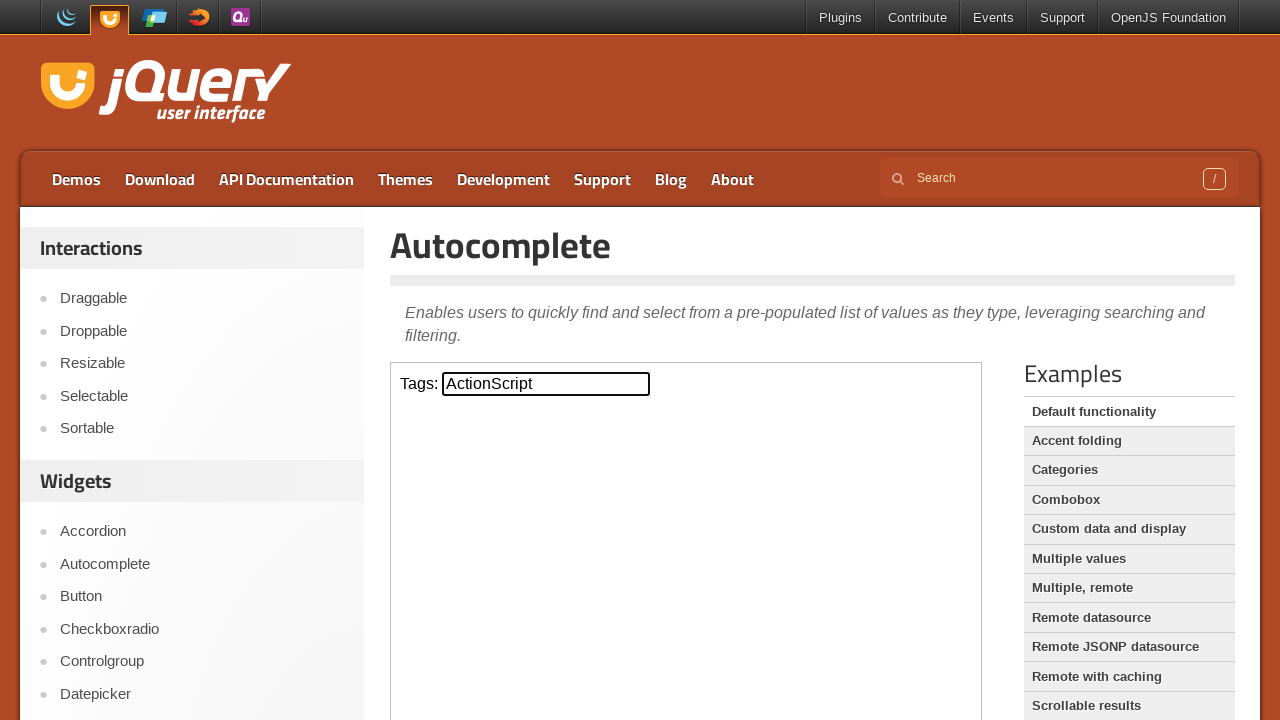